Tests a JavaScript prompt popup by clicking the prompt button, entering text into the prompt, and accepting it.

Starting URL: https://demoqa.com/alerts

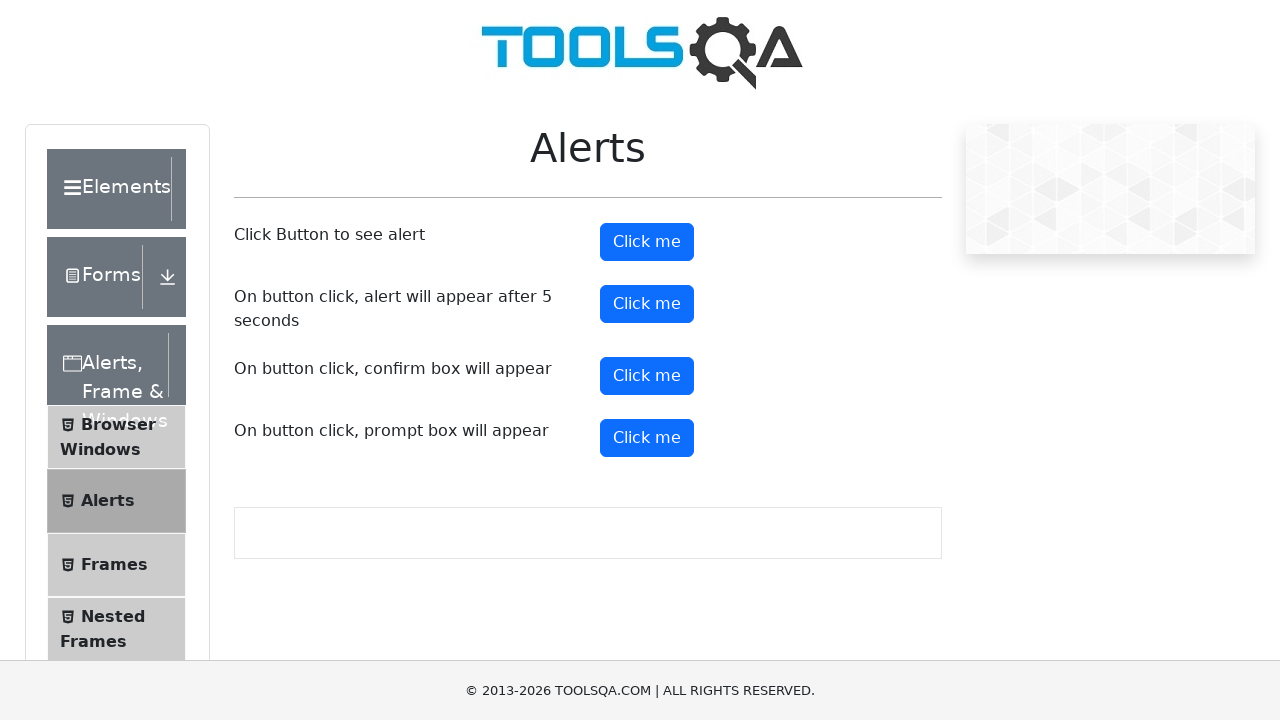

Set up dialog handler to accept prompt with text 'Marcus Thompson'
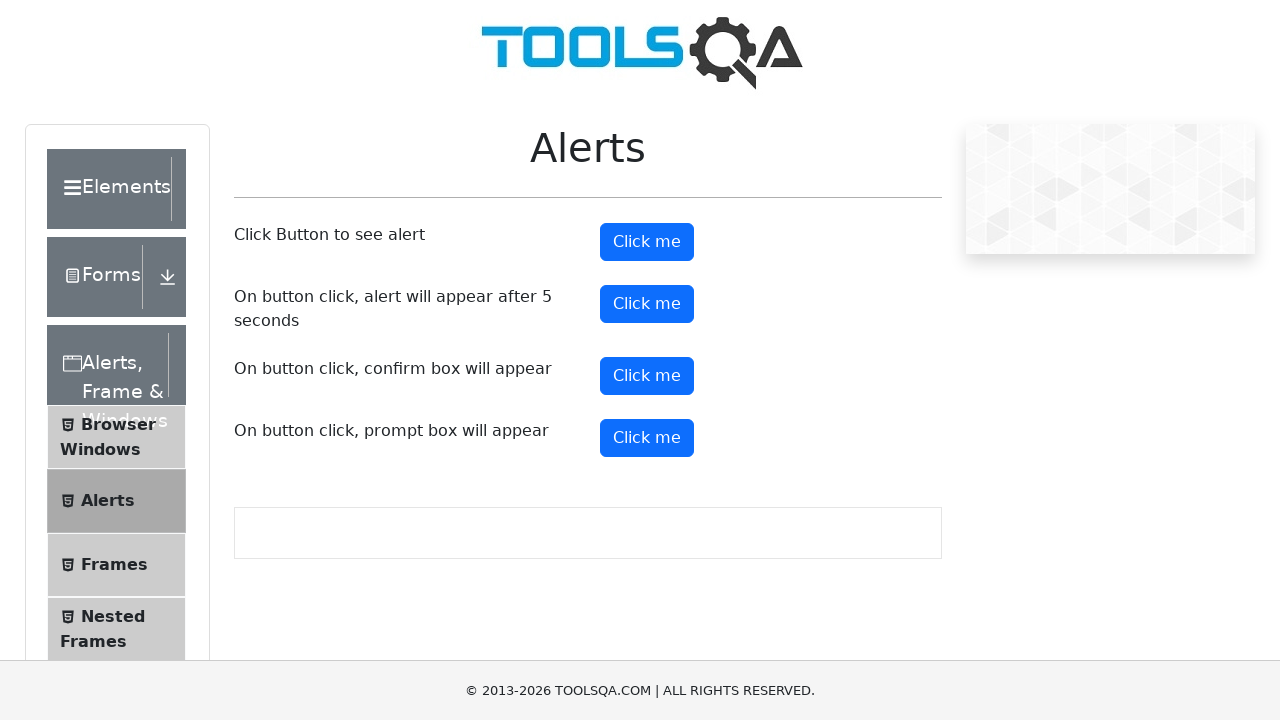

Clicked prompt button to trigger the prompt popup at (647, 438) on xpath=//button[@id='promtButton']
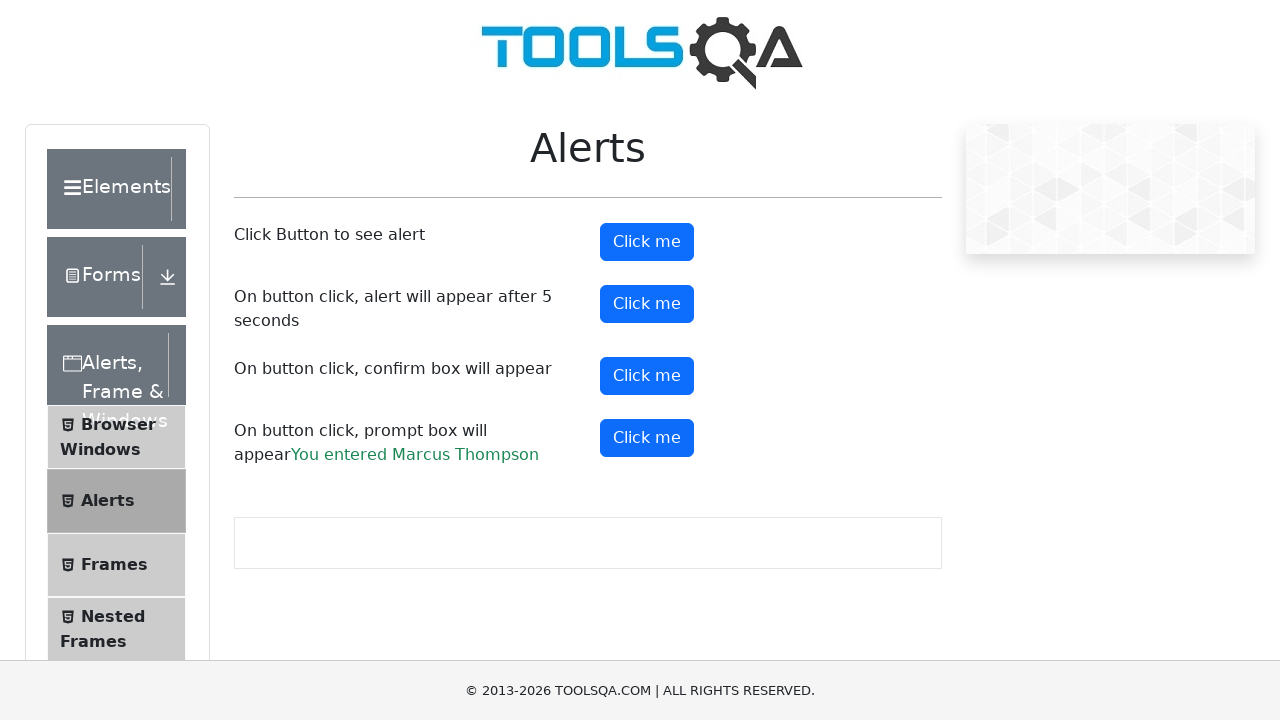

Waited for dialog handling and result to display
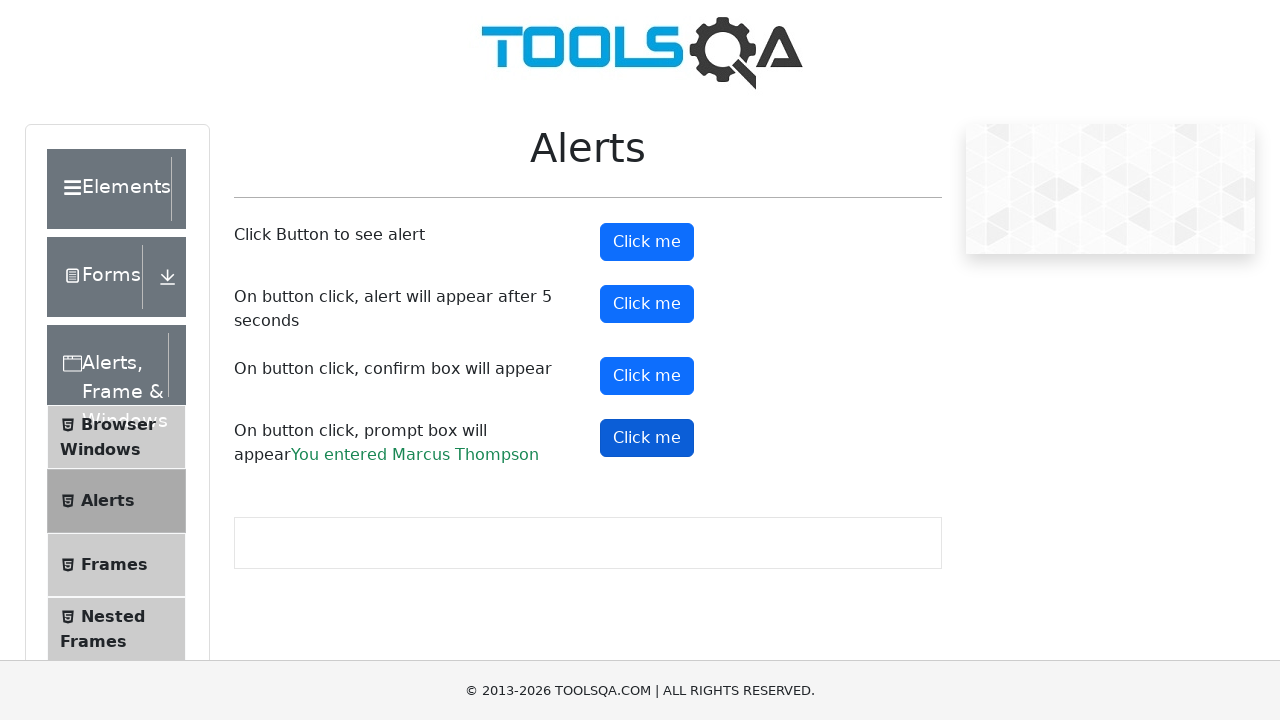

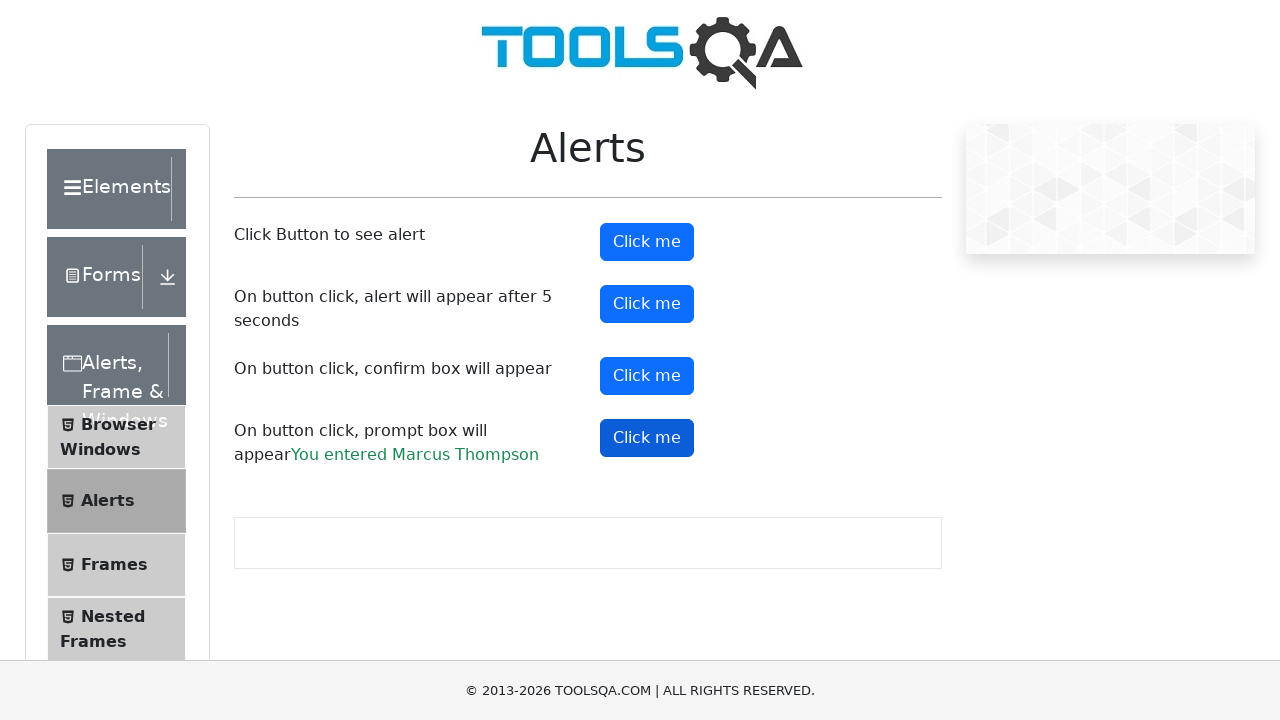